Tests that todo data persists after page reload

Starting URL: https://demo.playwright.dev/todomvc

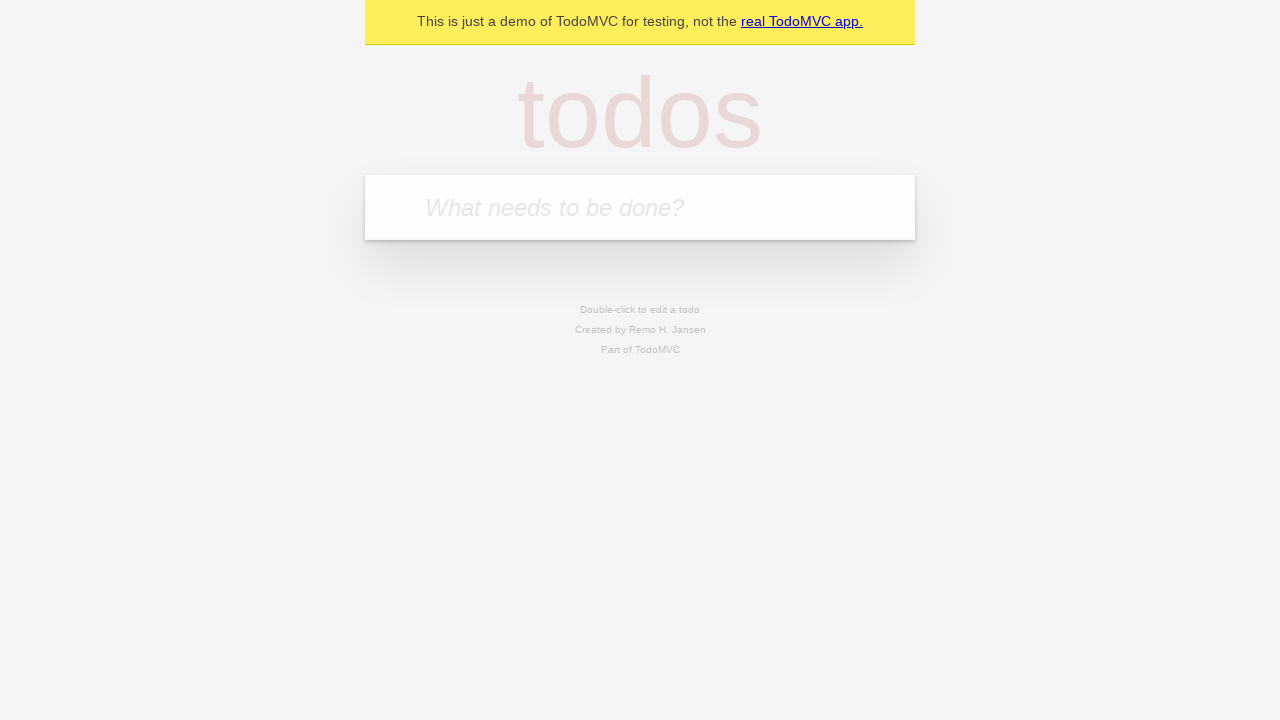

Filled input field with 'buy some cheese' on internal:attr=[placeholder="What needs to be done?"i]
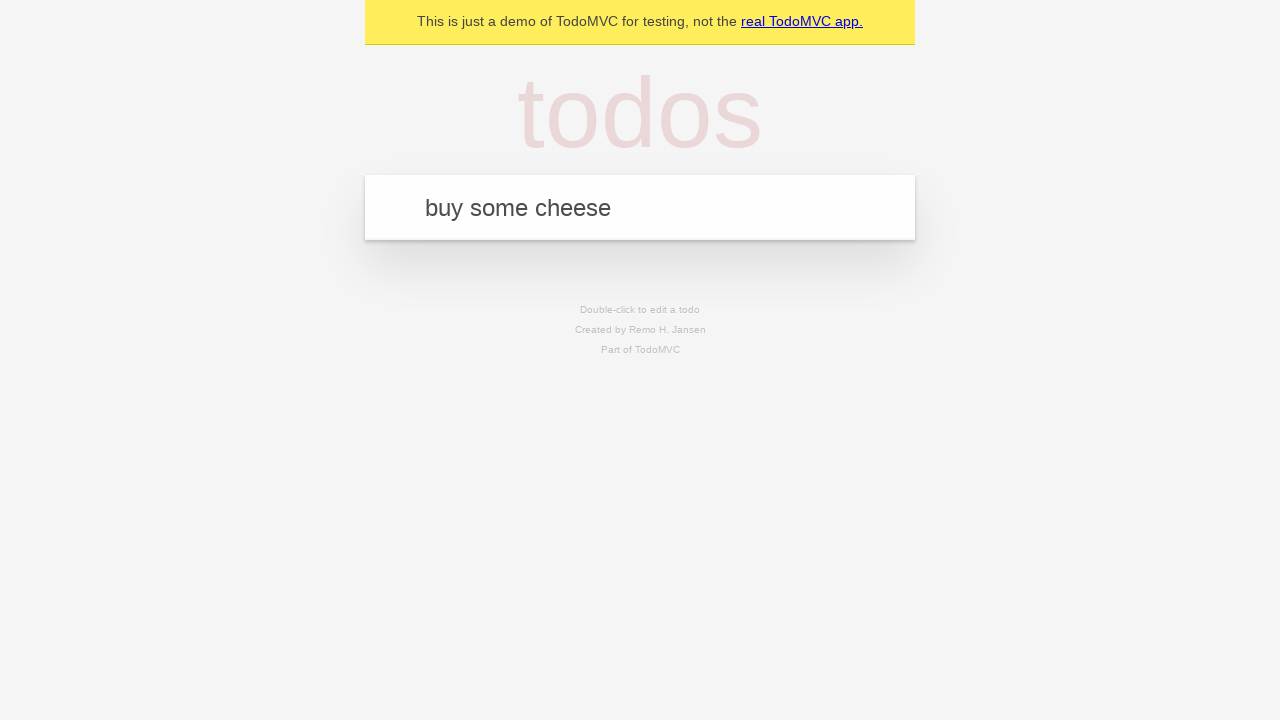

Pressed Enter to add first todo item on internal:attr=[placeholder="What needs to be done?"i]
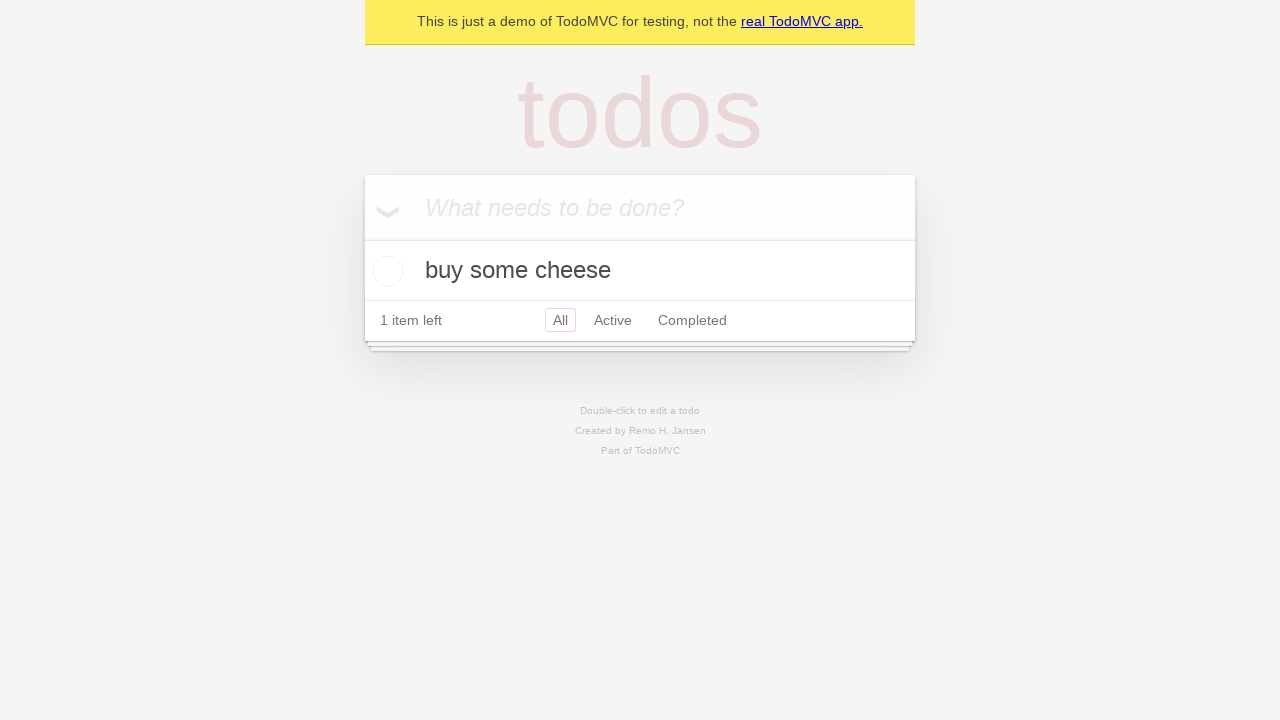

Filled input field with 'feed the cat' on internal:attr=[placeholder="What needs to be done?"i]
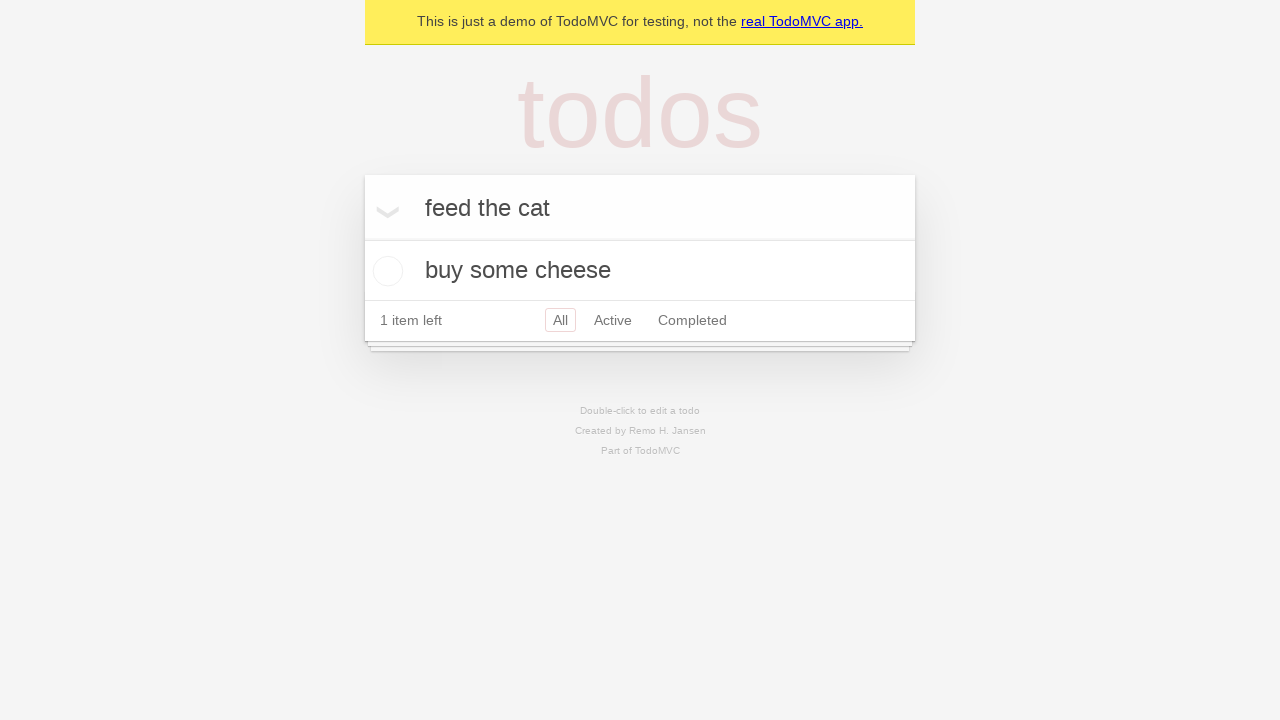

Pressed Enter to add second todo item on internal:attr=[placeholder="What needs to be done?"i]
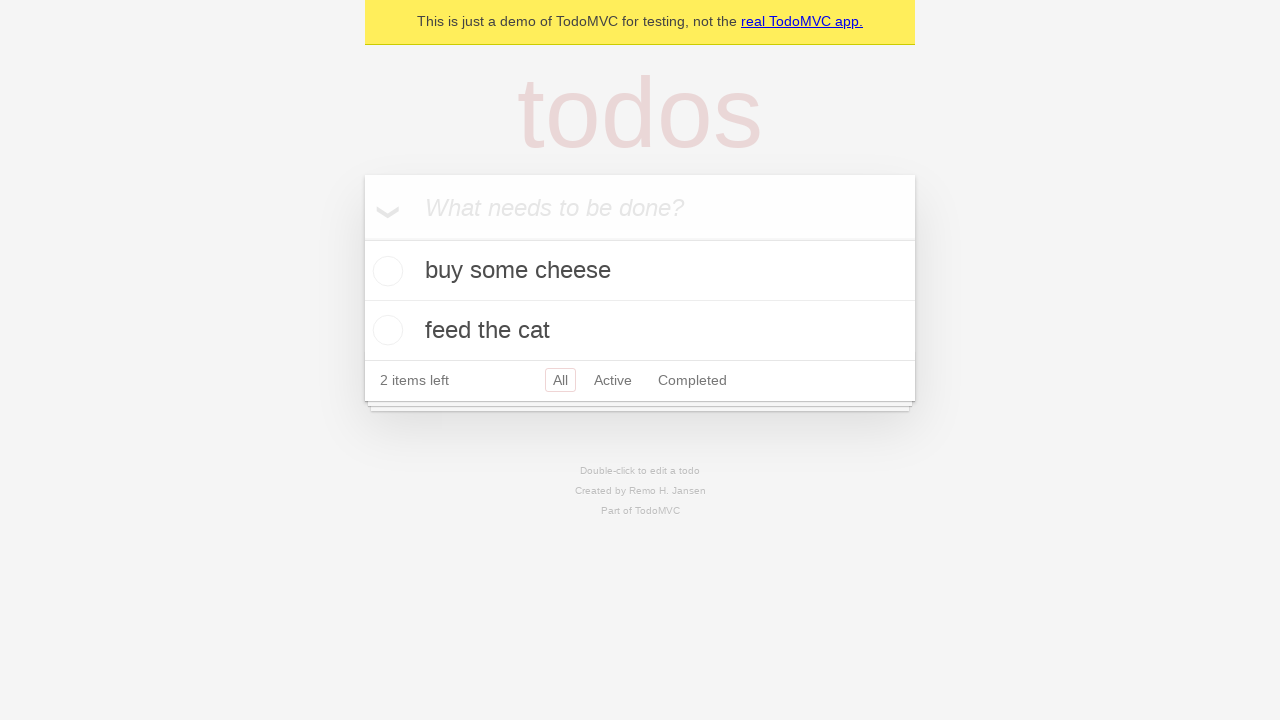

Waited for both todo items to appear in DOM
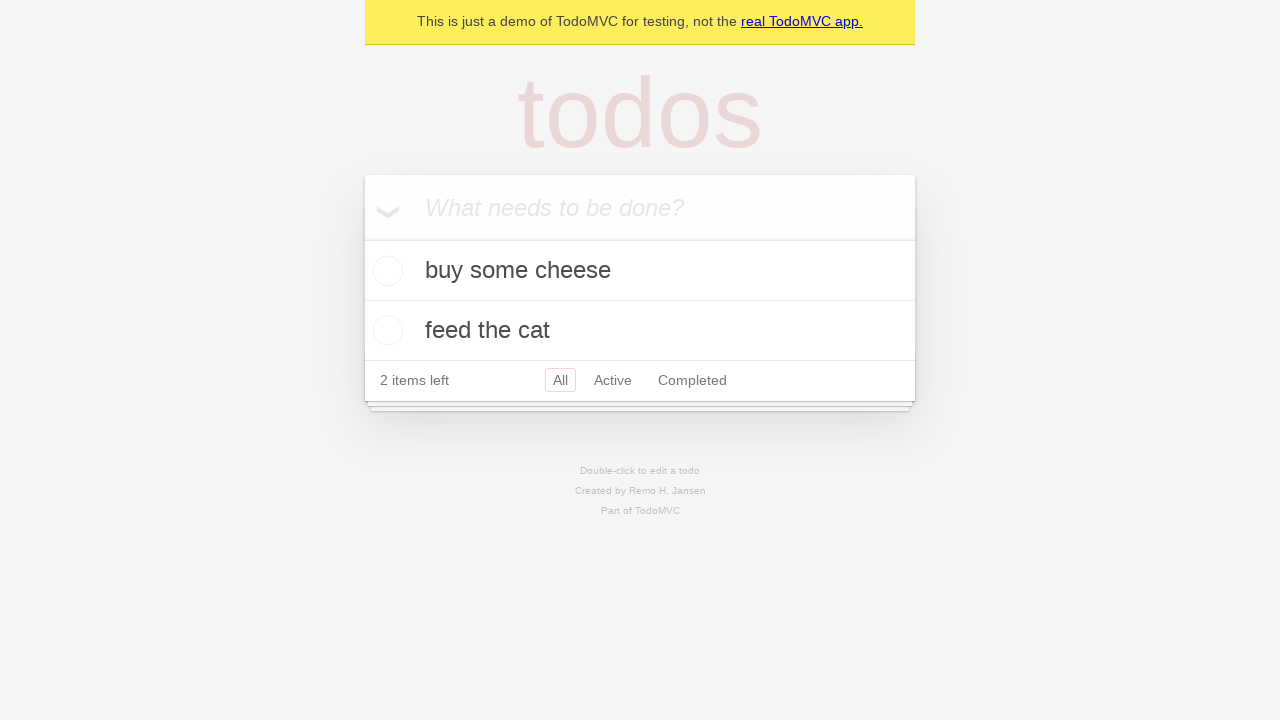

Checked checkbox on first todo item at (385, 271) on internal:testid=[data-testid="todo-item"s] >> nth=0 >> internal:role=checkbox
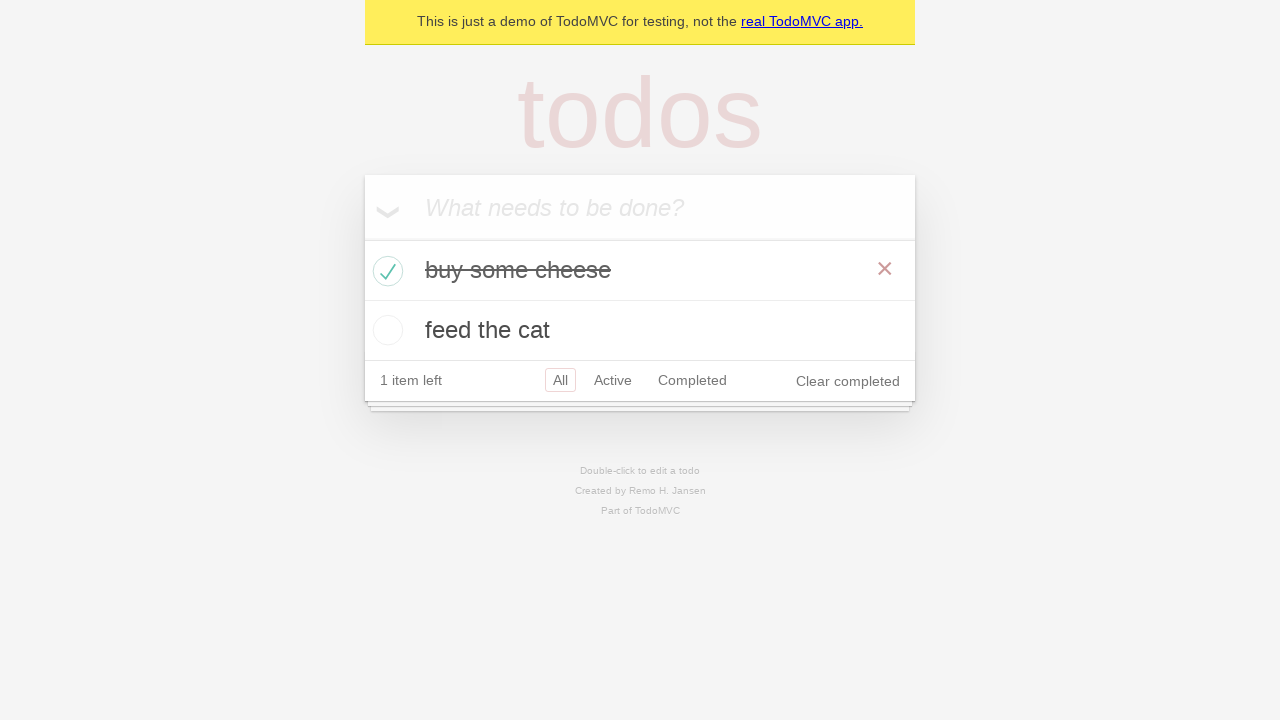

Reloaded the page to test data persistence
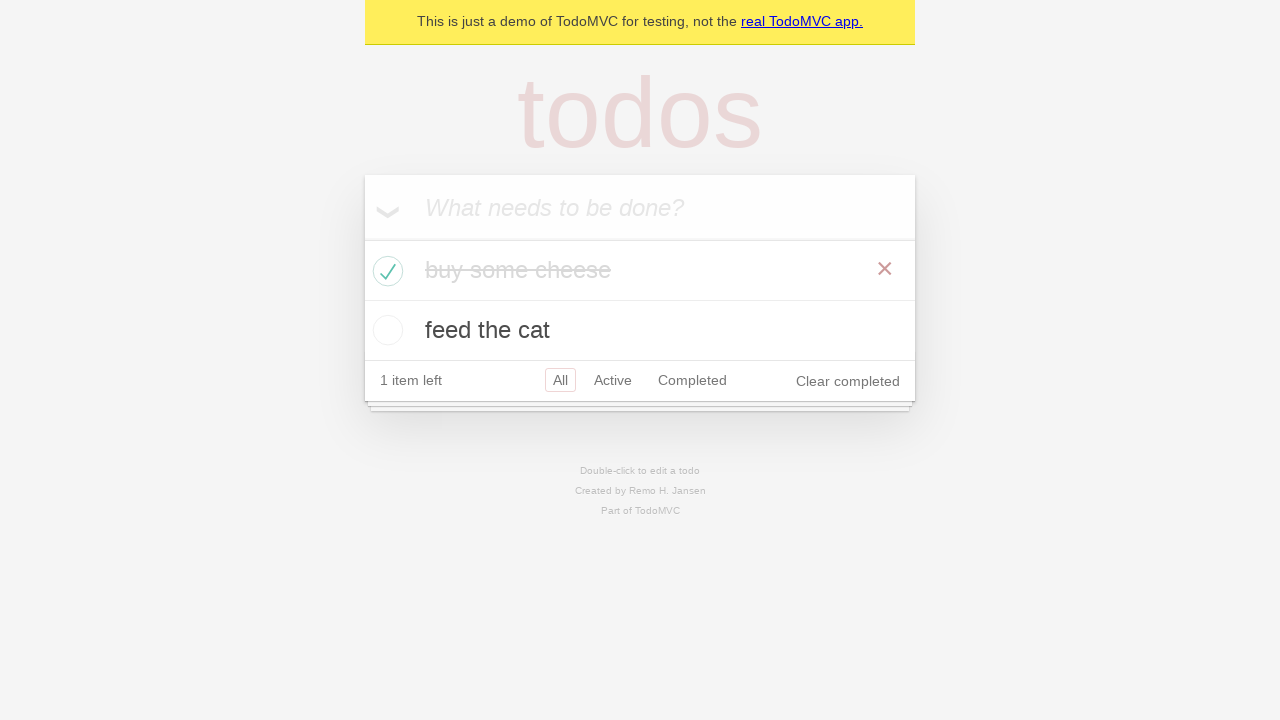

Waited for todo items to reappear after page reload
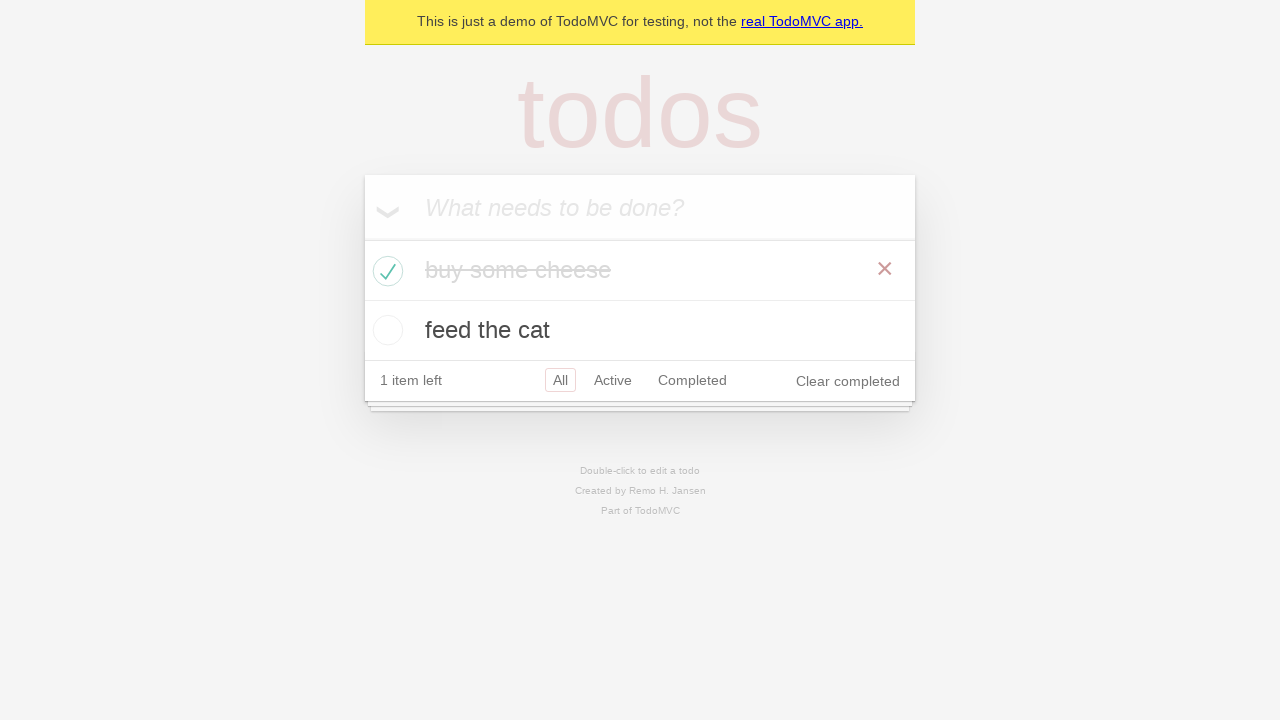

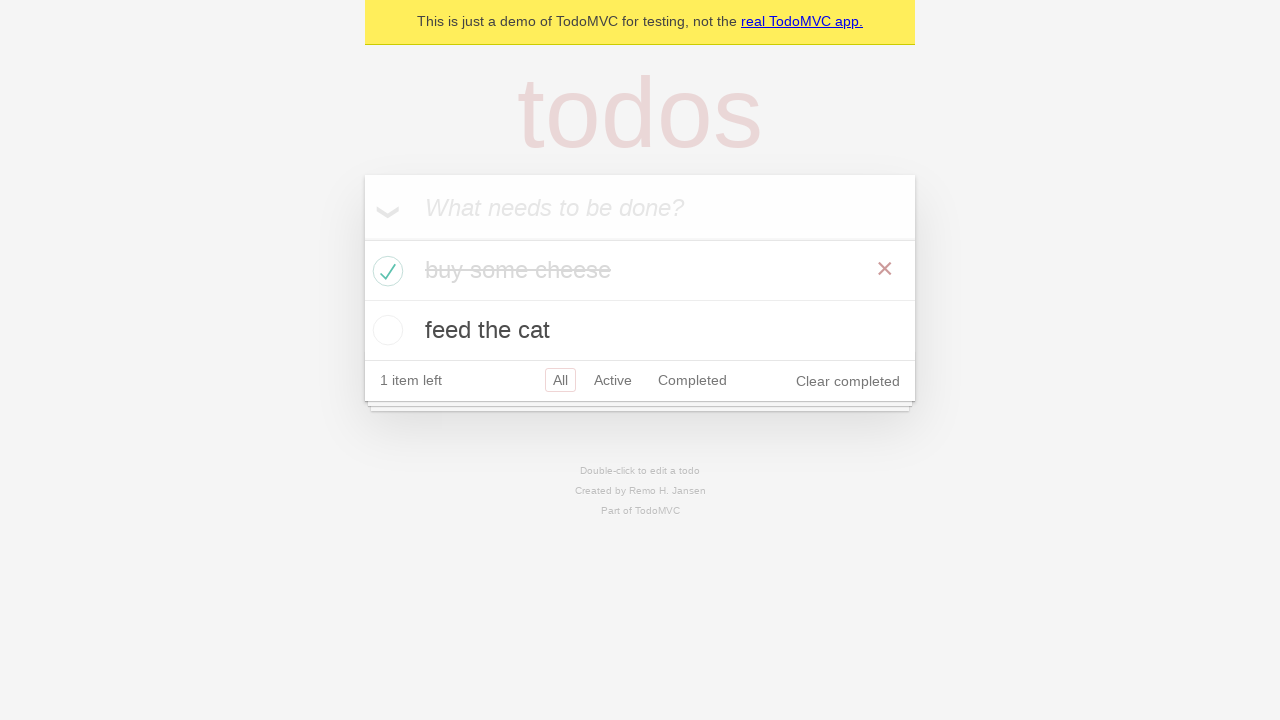